Navigates through multiple frames clicking links and verifies final page content

Starting URL: https://neoris-ddc.github.io/testingautomation/selenium/frames/index.html

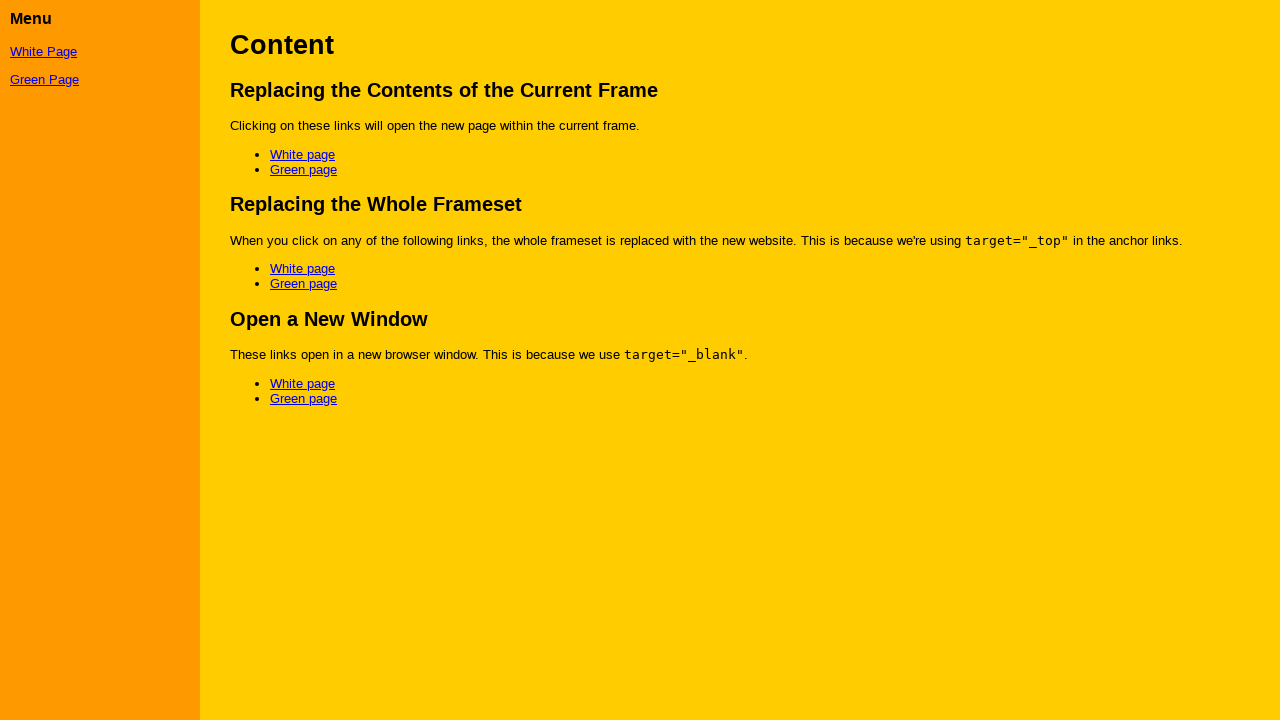

Set viewport size to 1920x1080
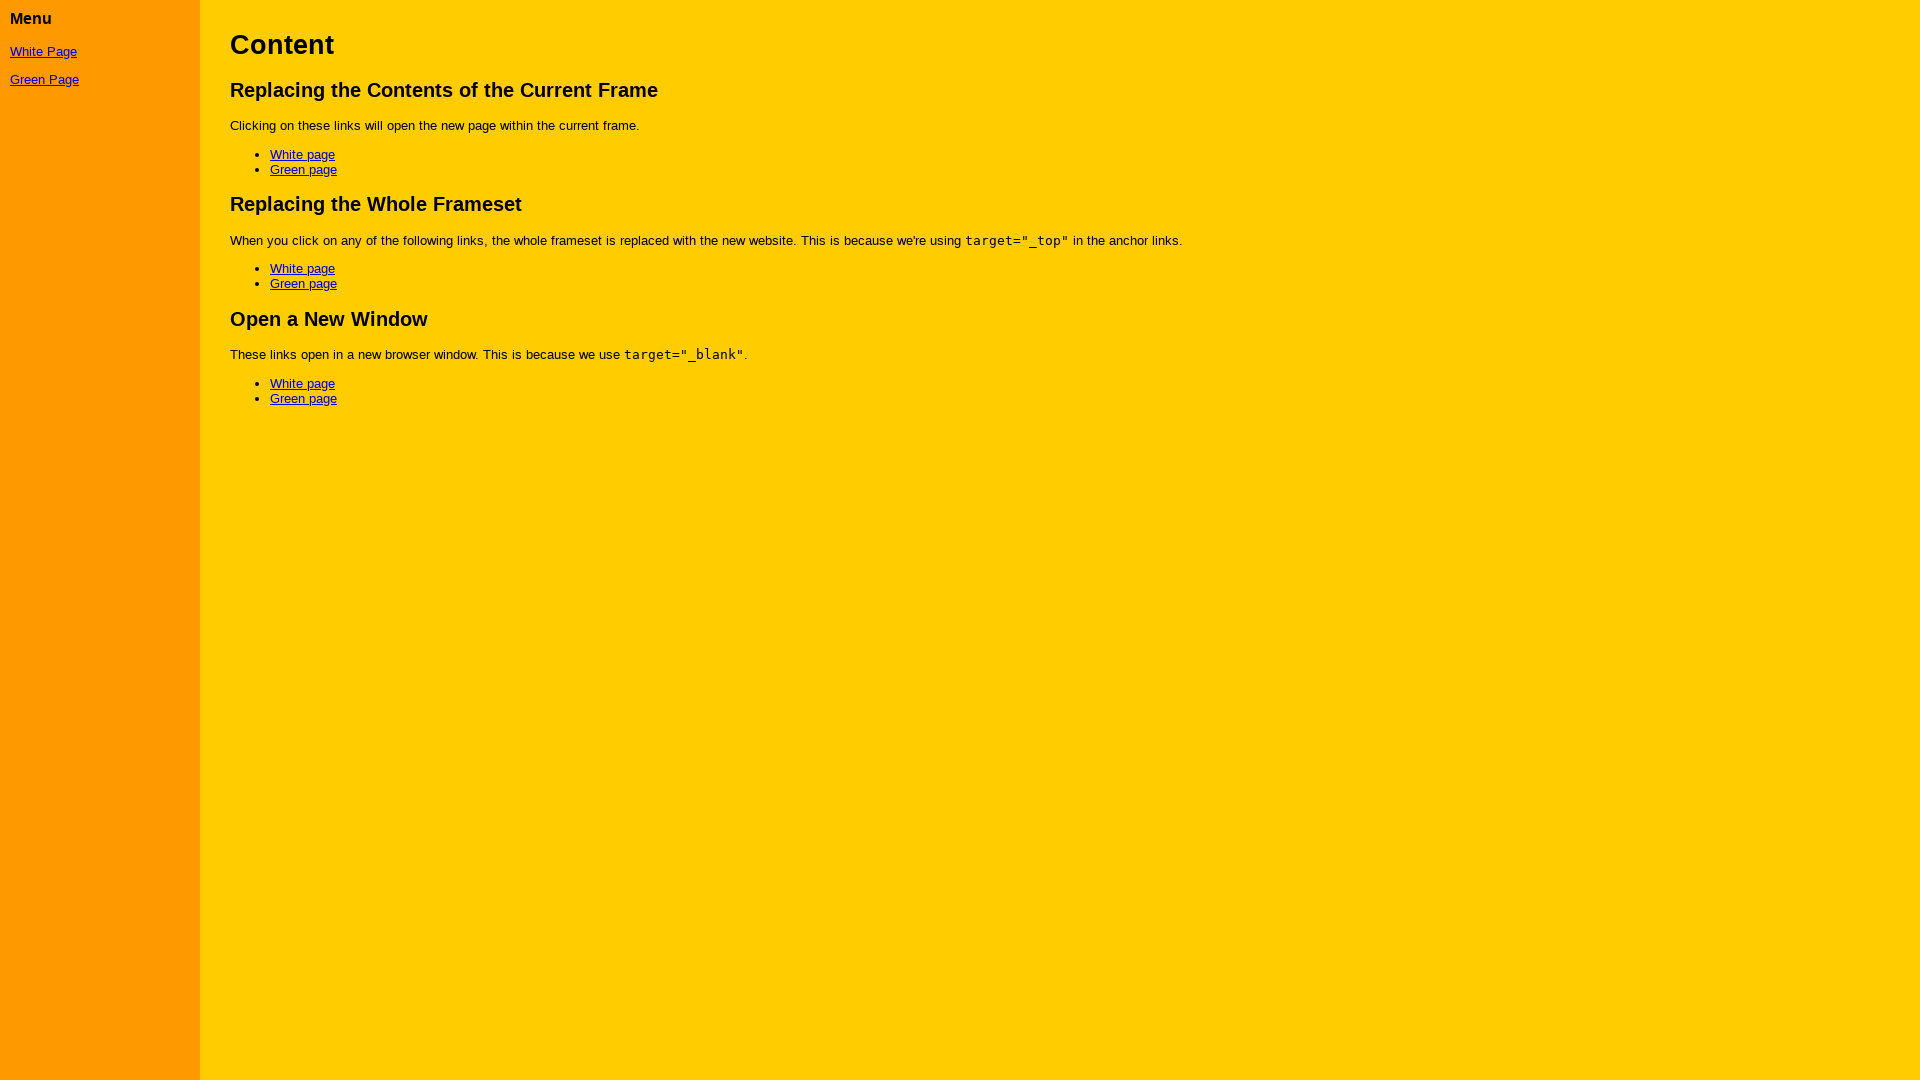

Switched to content frame
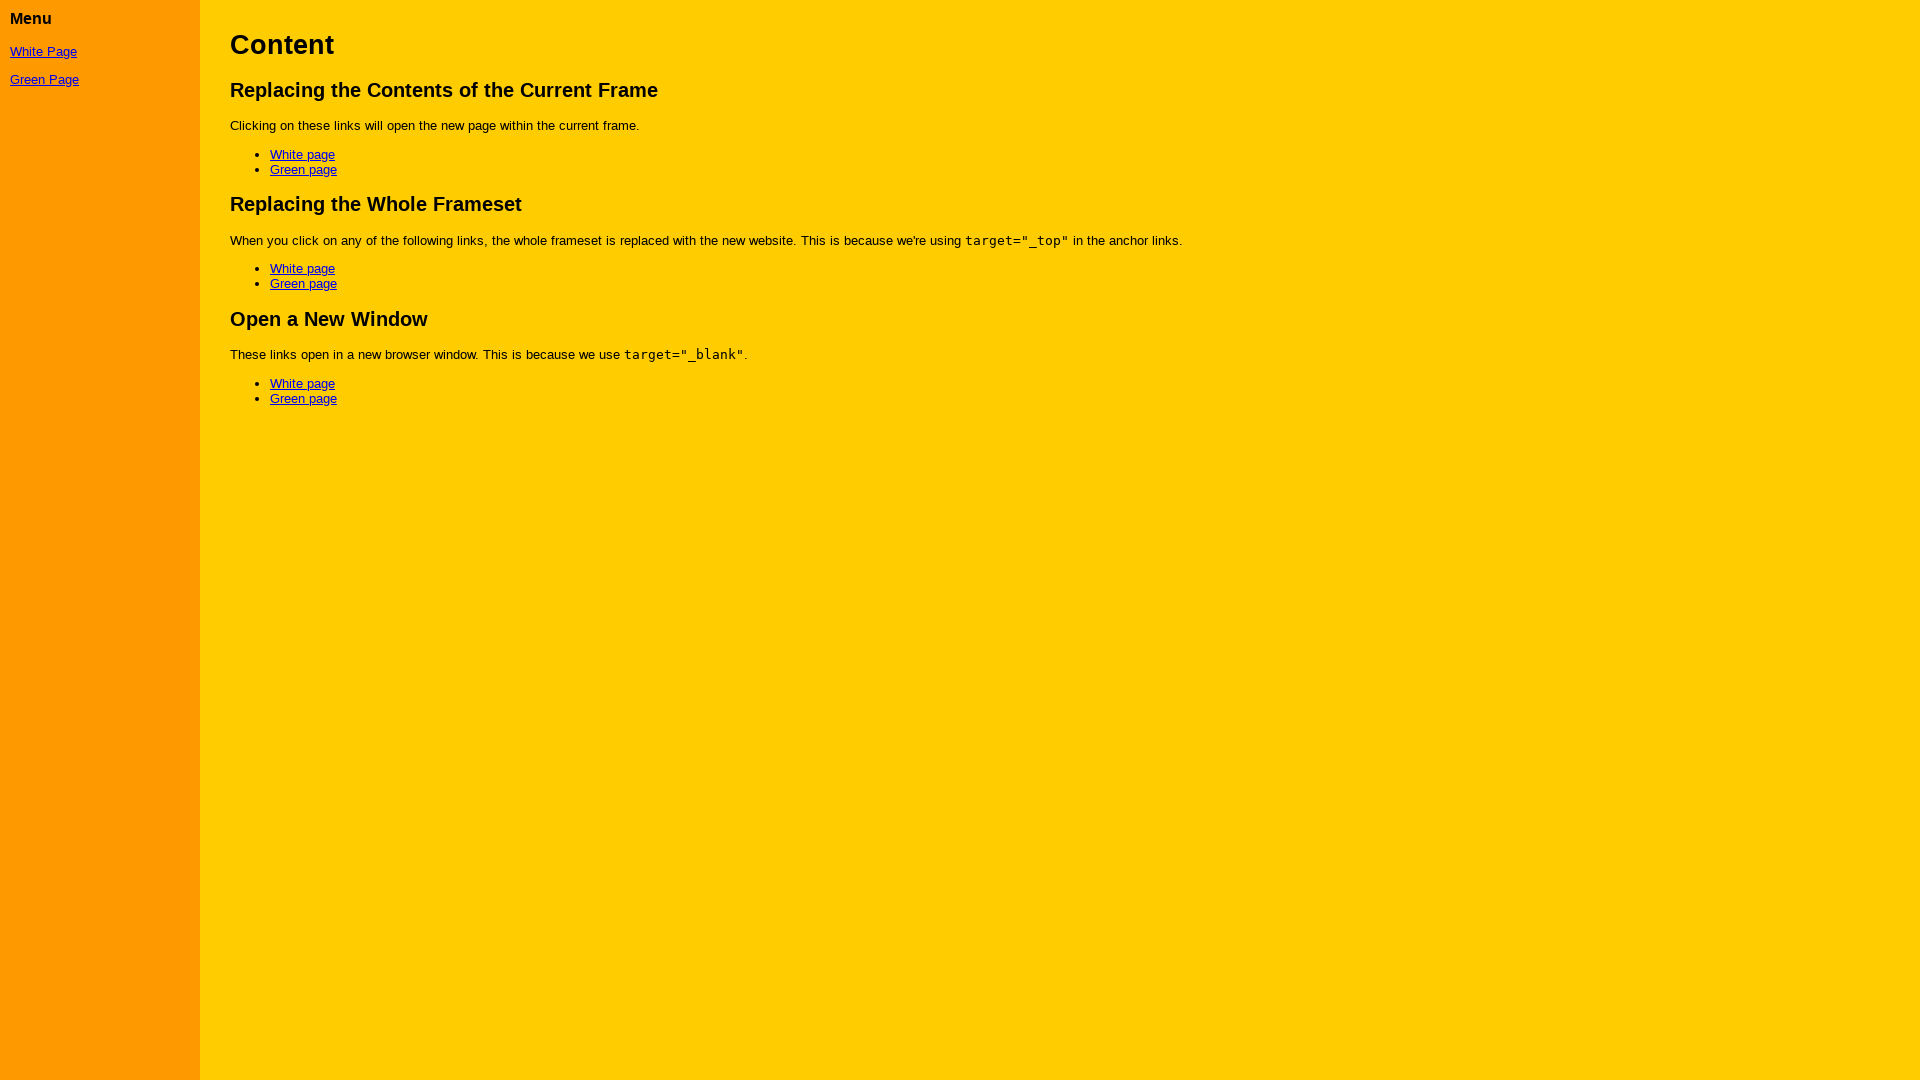

Clicked first link in content frame at (302, 154) on xpath=/html/body/ul[1]/li[1]/a
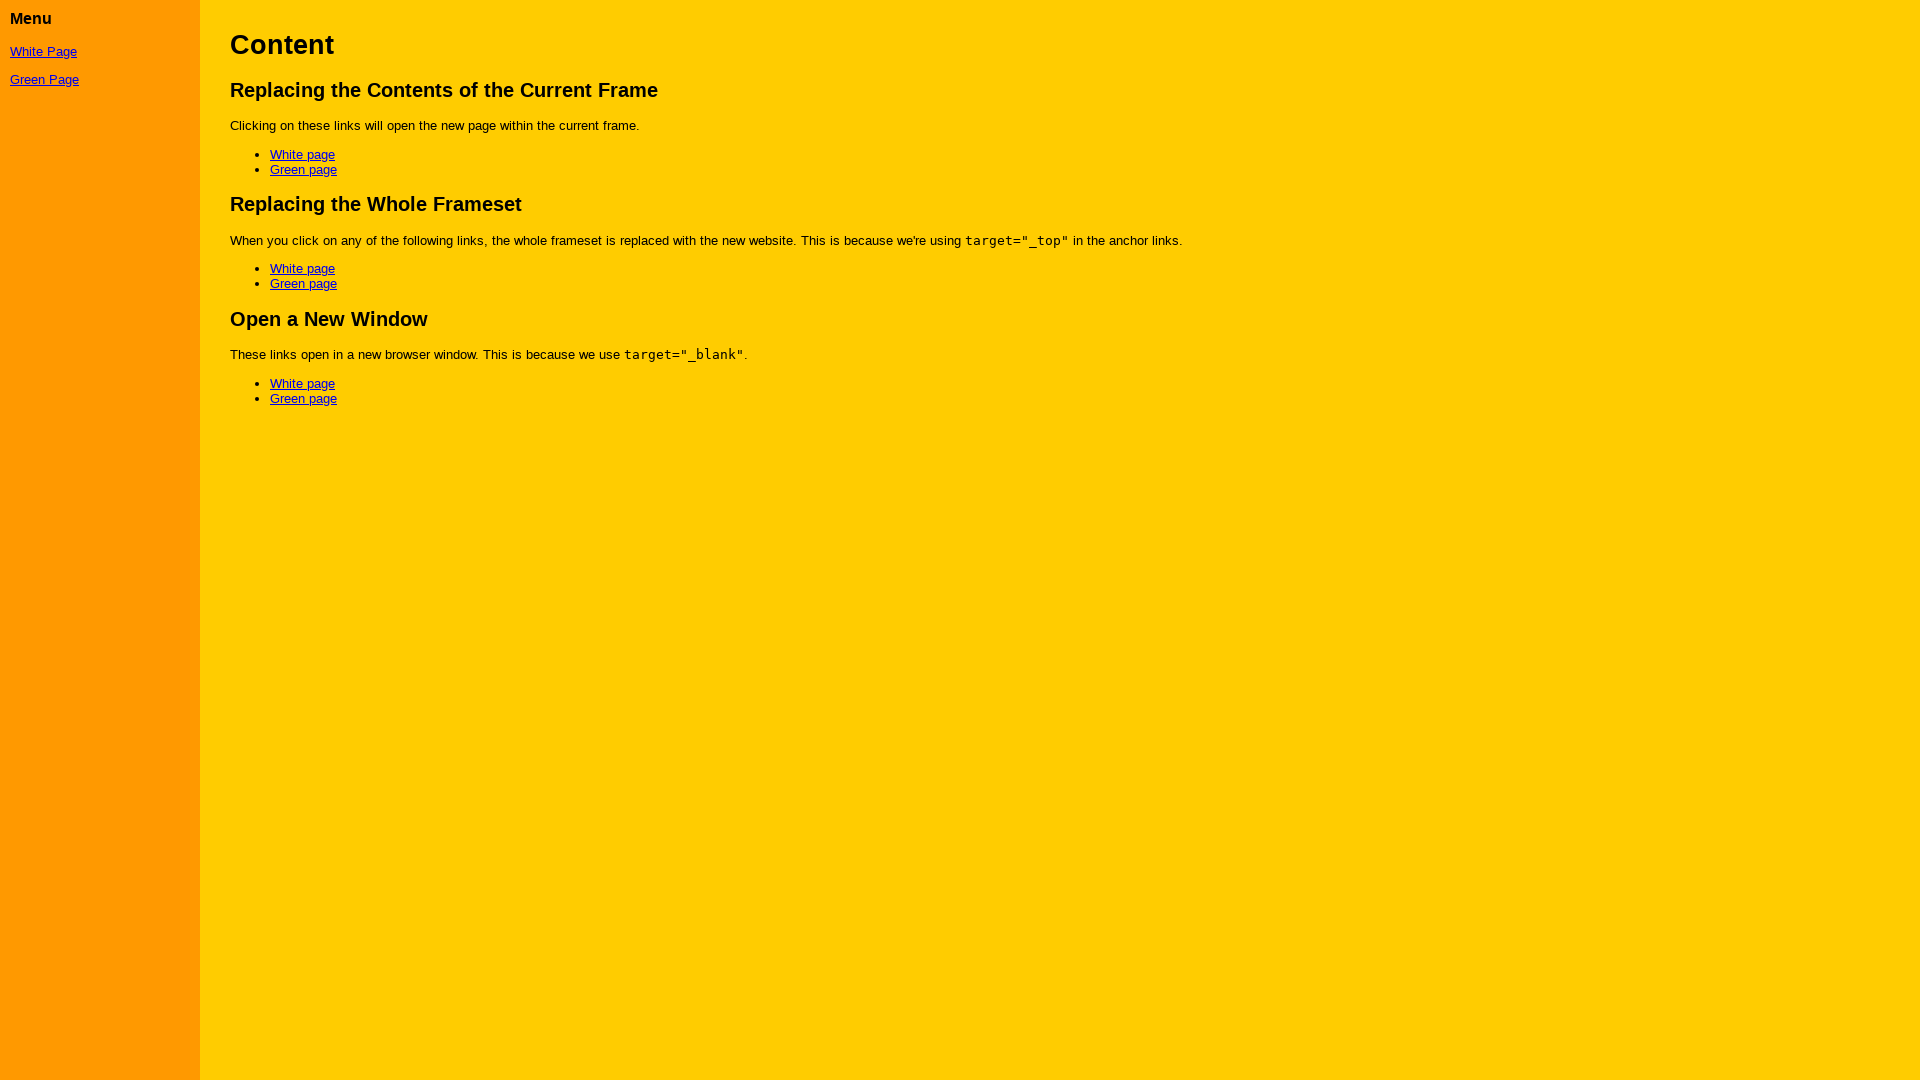

Clicked paragraph link in content frame at (291, 86) on xpath=/html/body/p/a
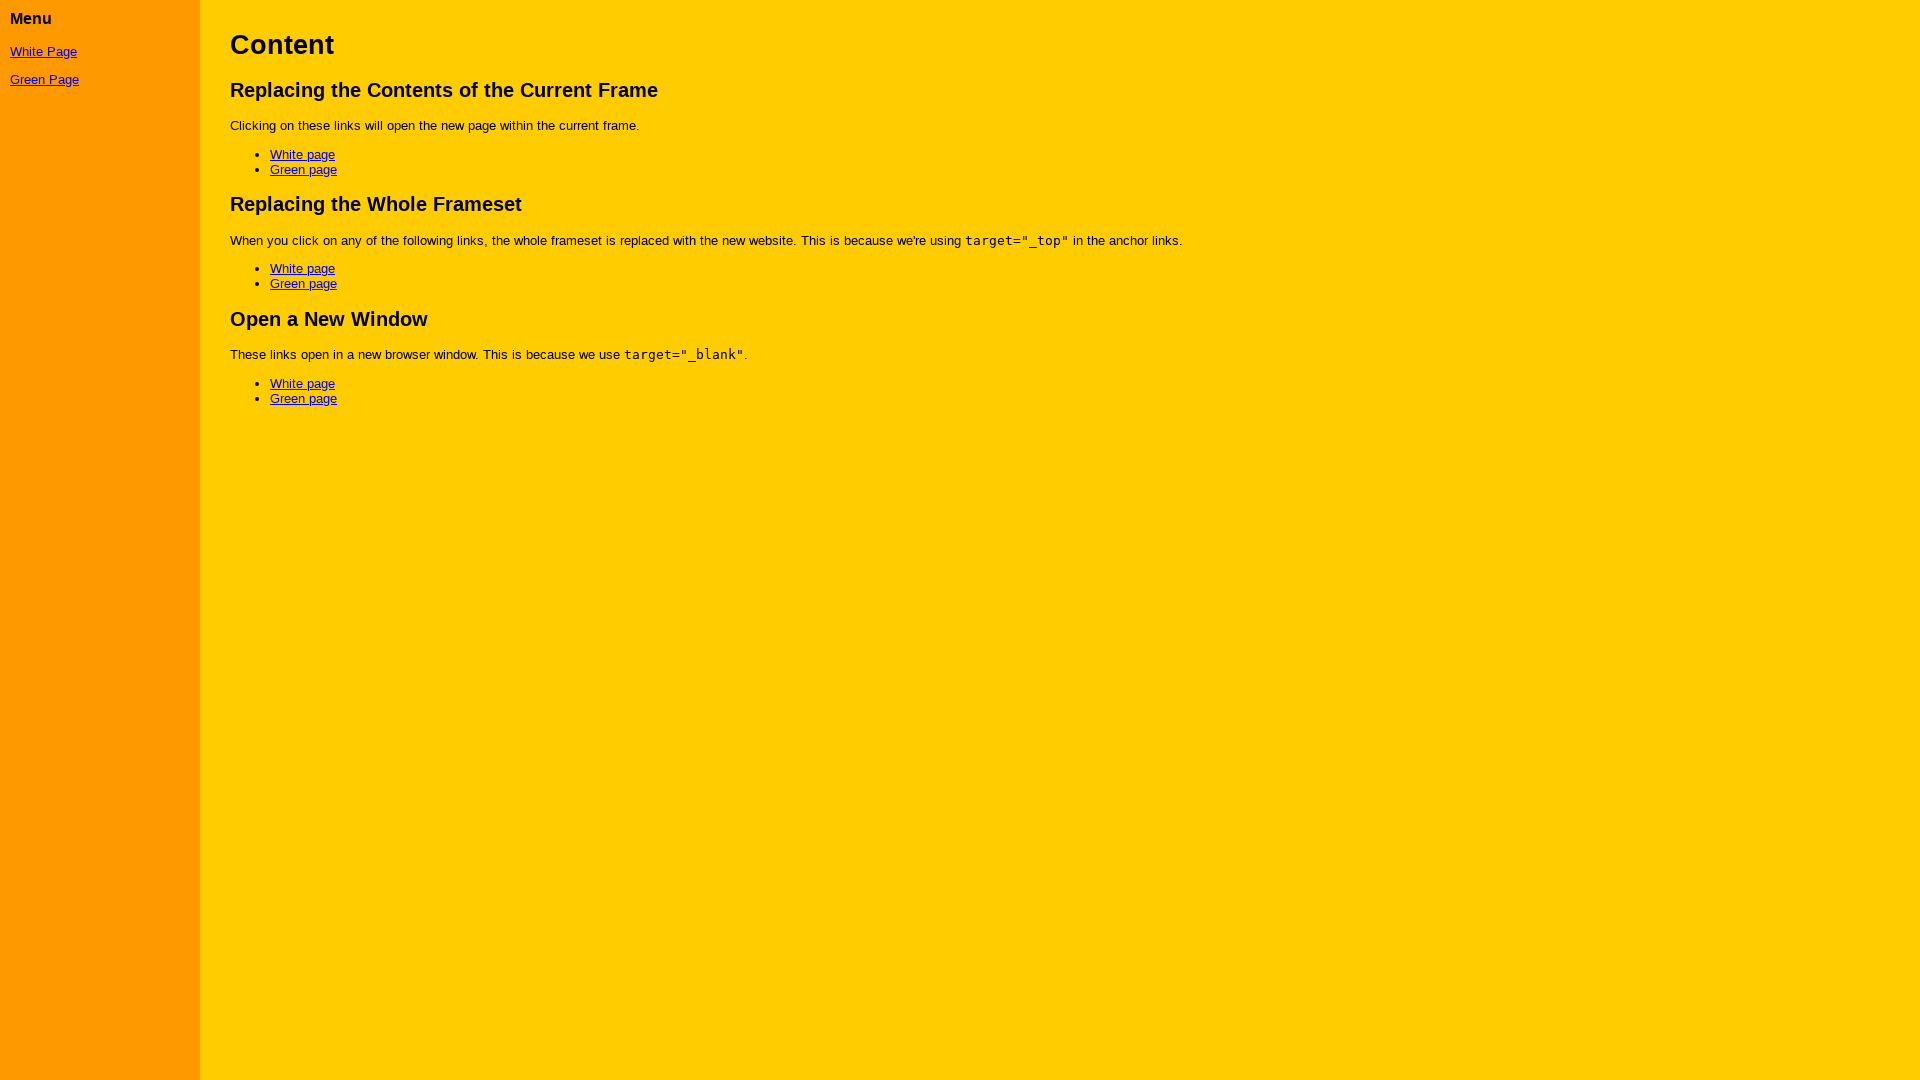

Switched to menu frame
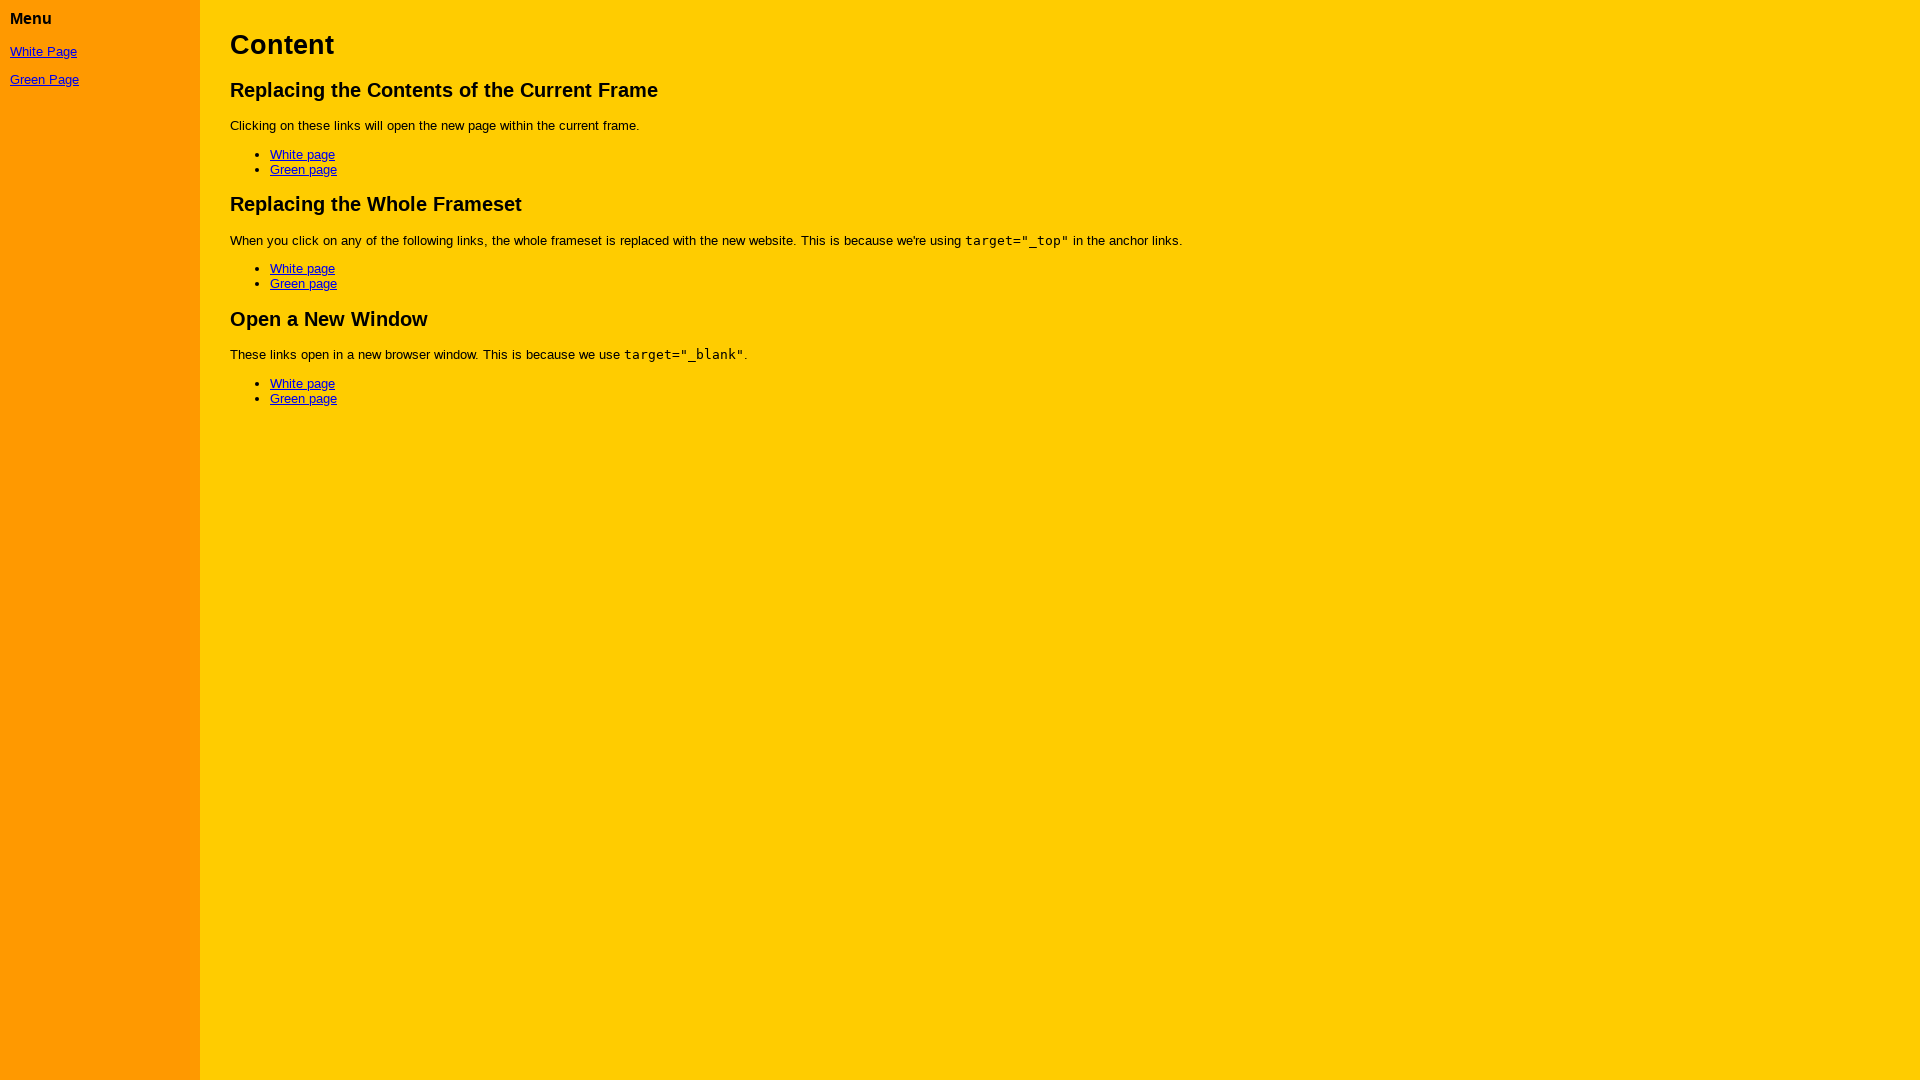

Clicked link in menu frame at (44, 79) on xpath=/html/body/p[2]/a
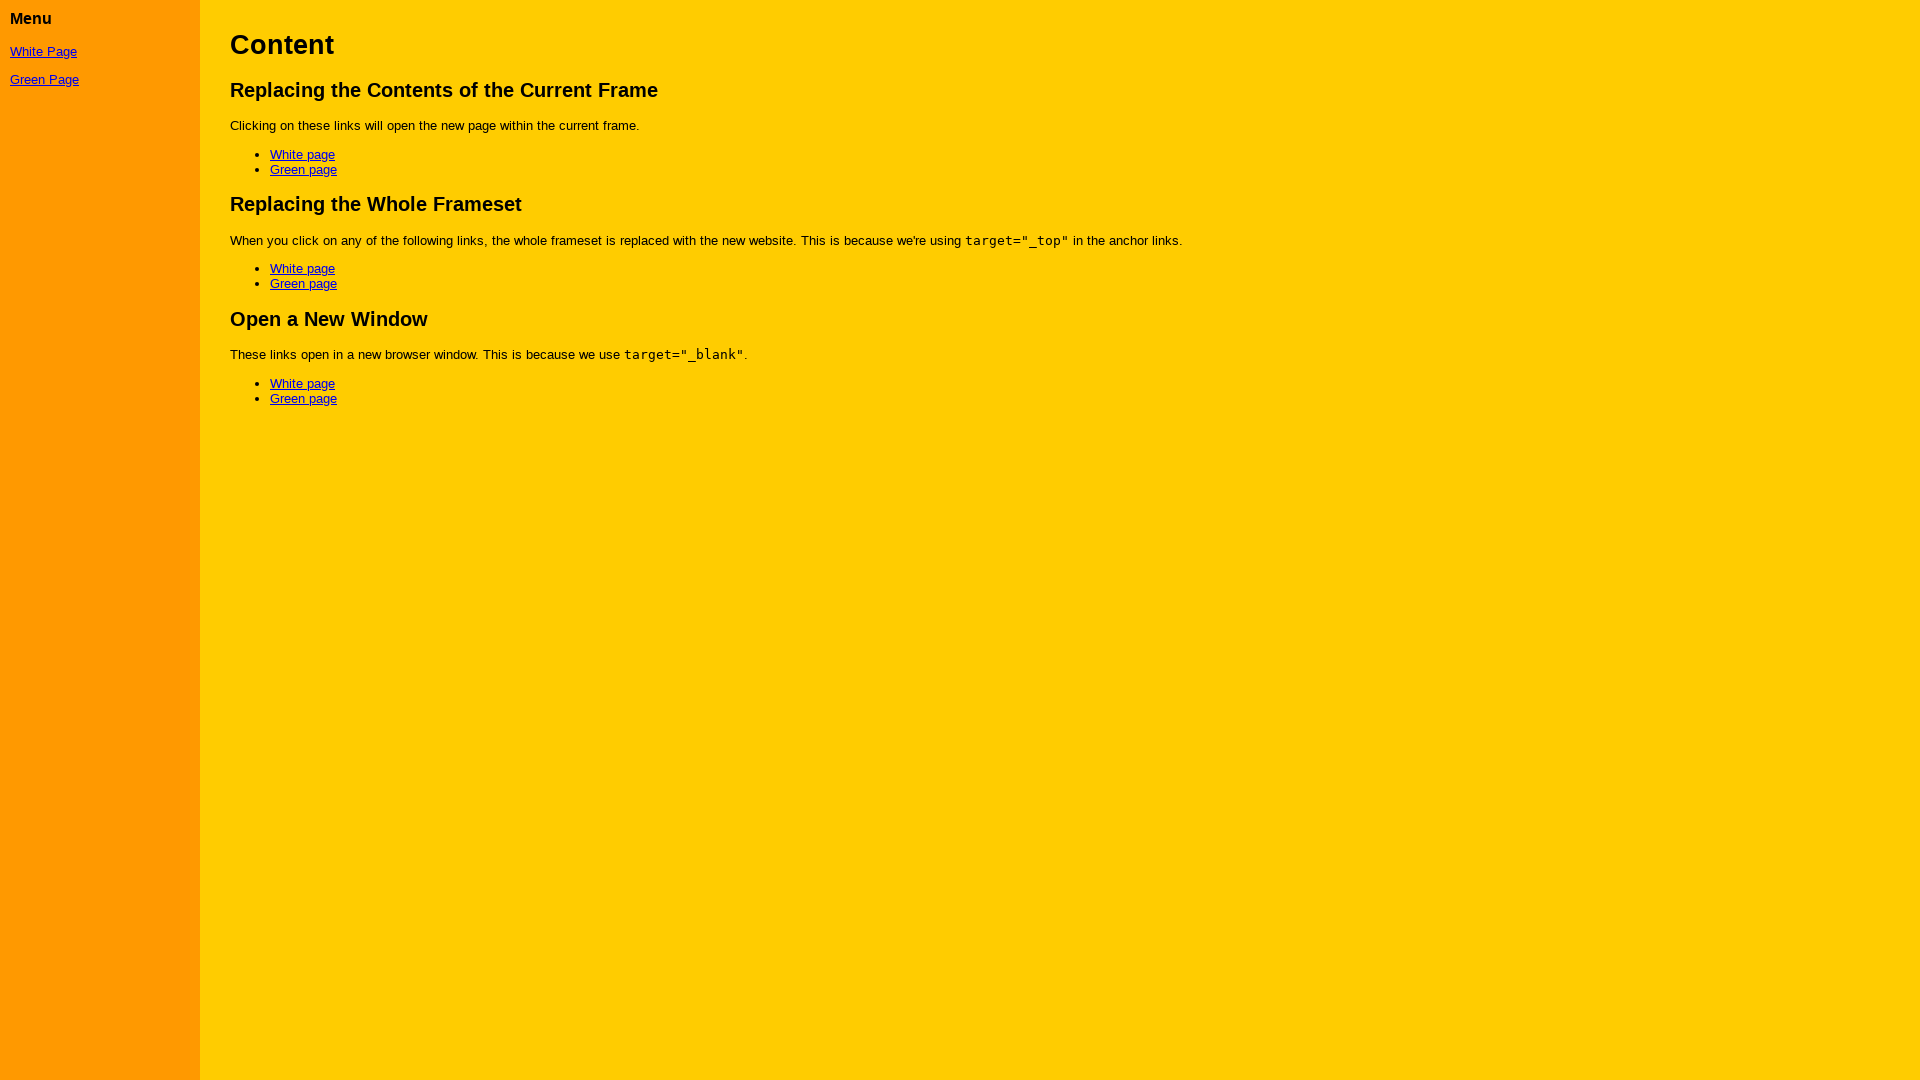

Switched back to content frame
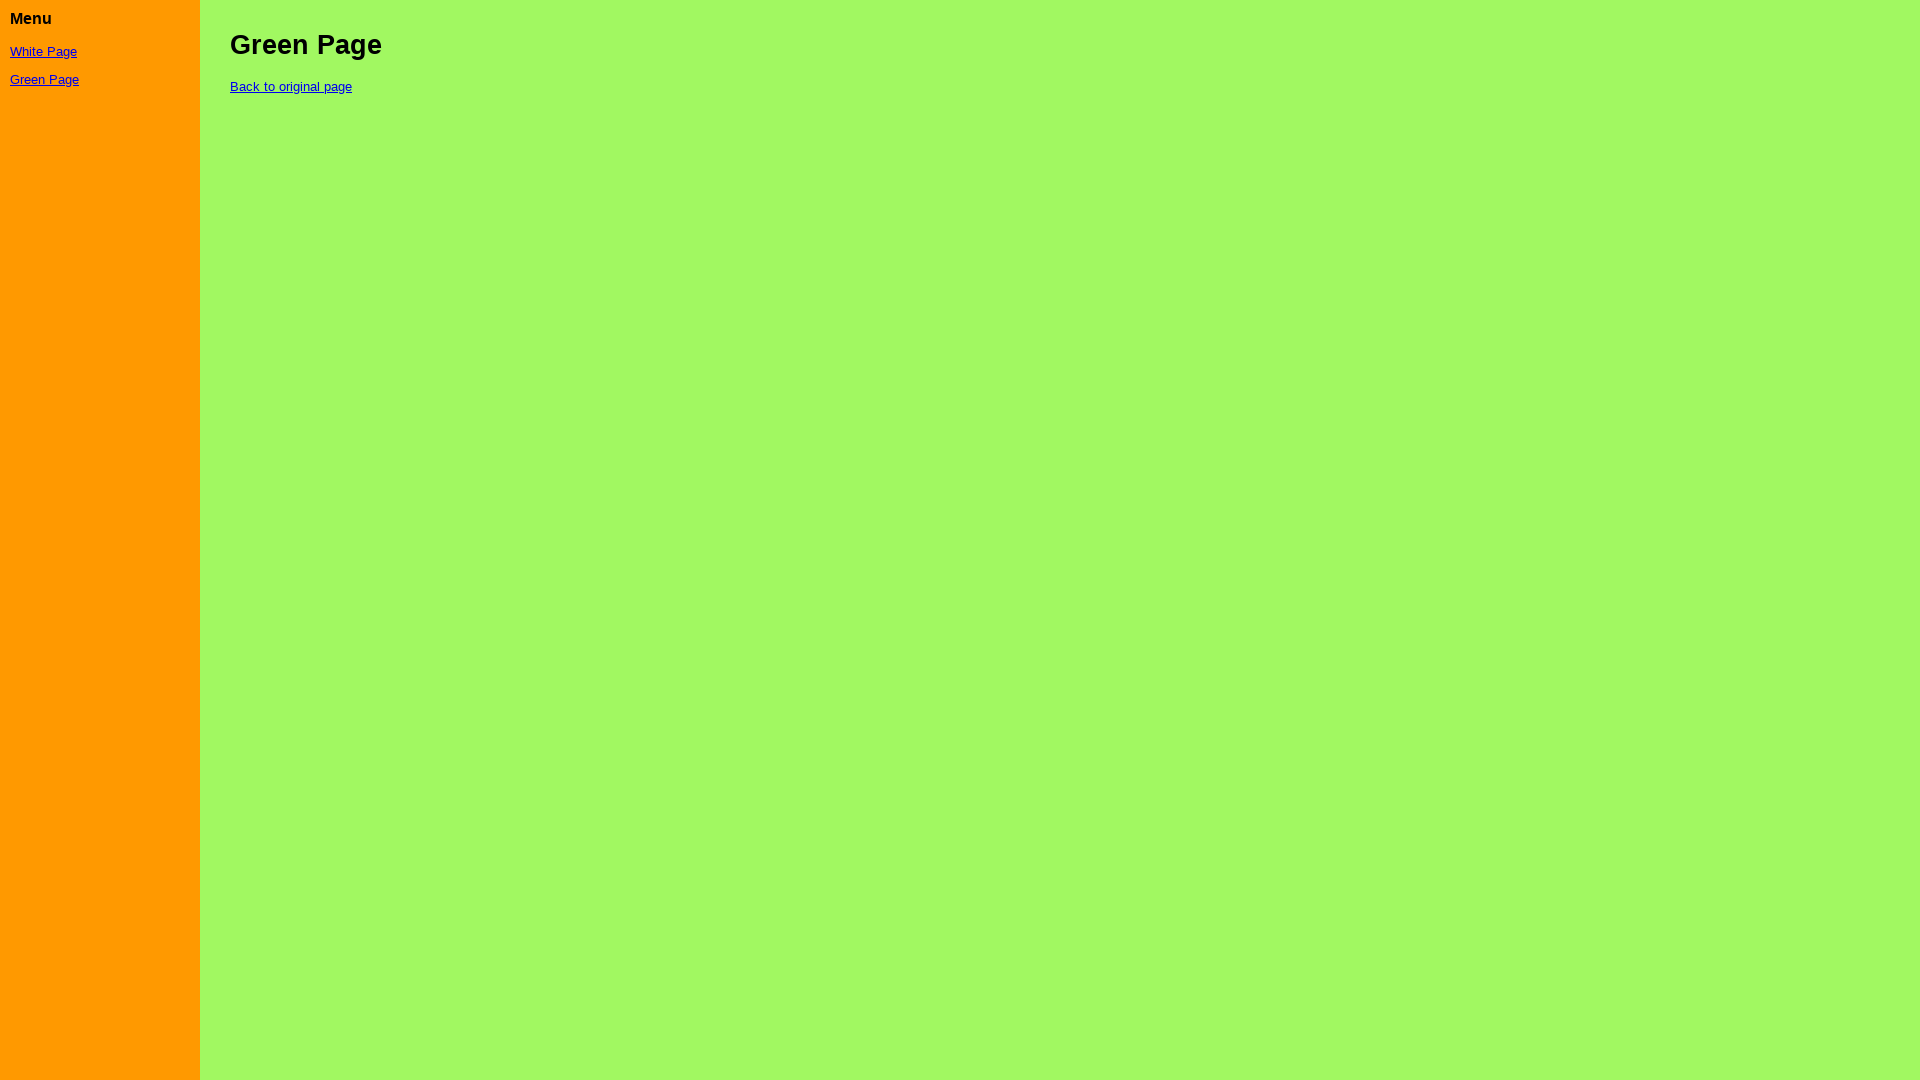

Verified heading text equals 'Green Page'
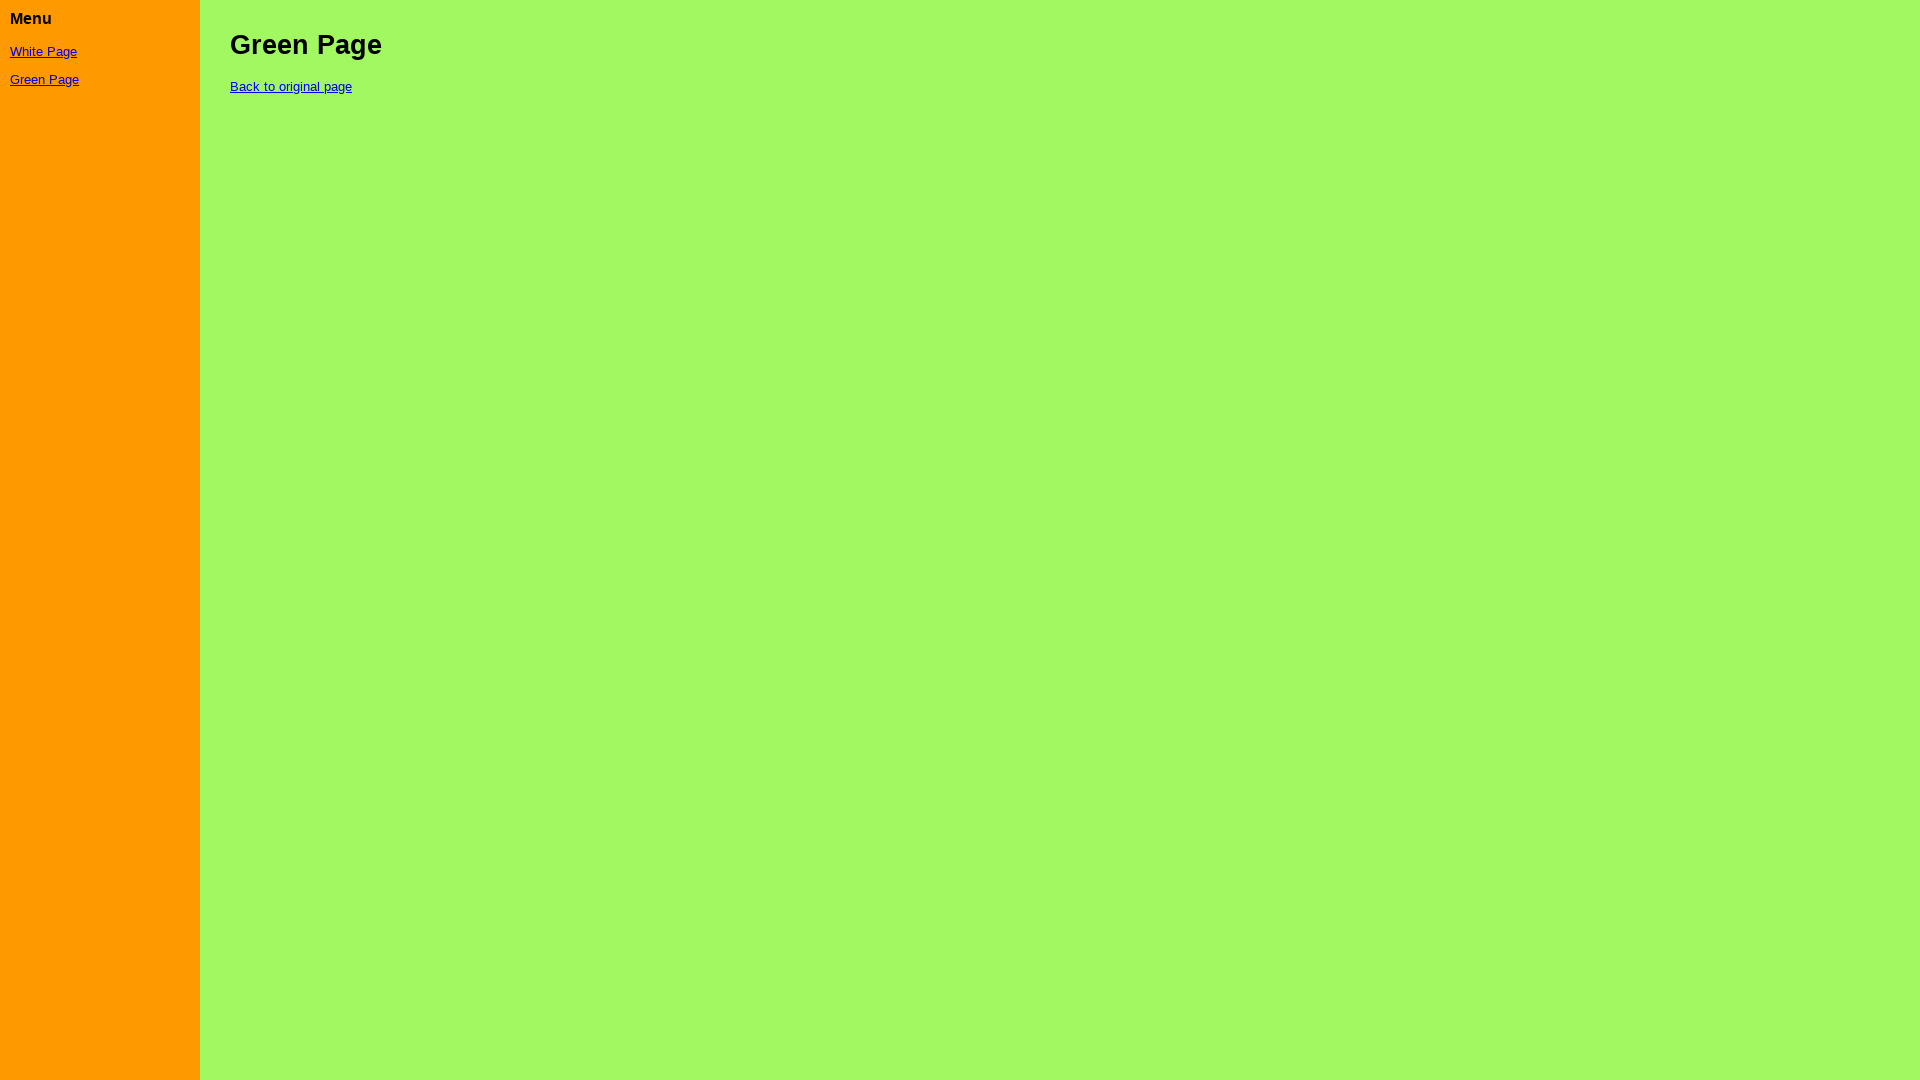

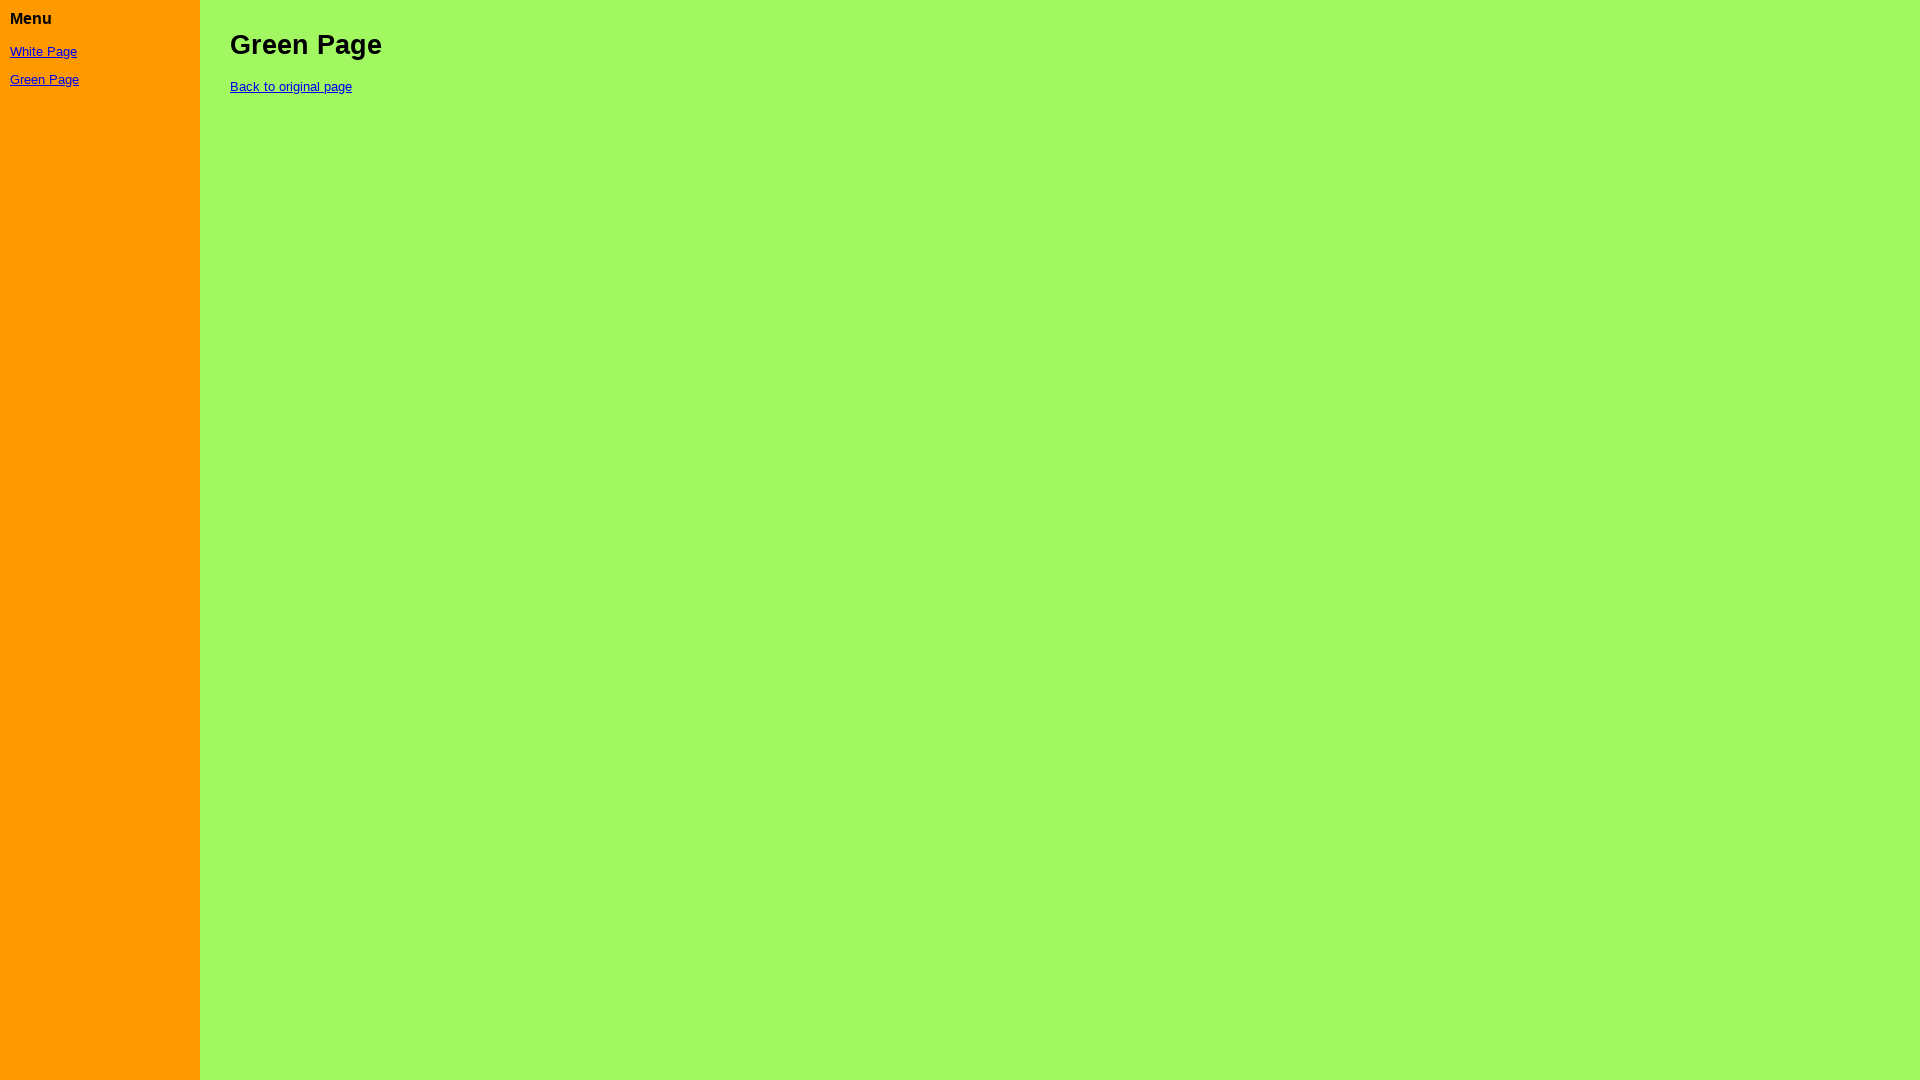